Tests flight booking dropdown functionality by selecting round trip option and choosing departure and arrival cities

Starting URL: https://rahulshettyacademy.com/dropdownsPractise/

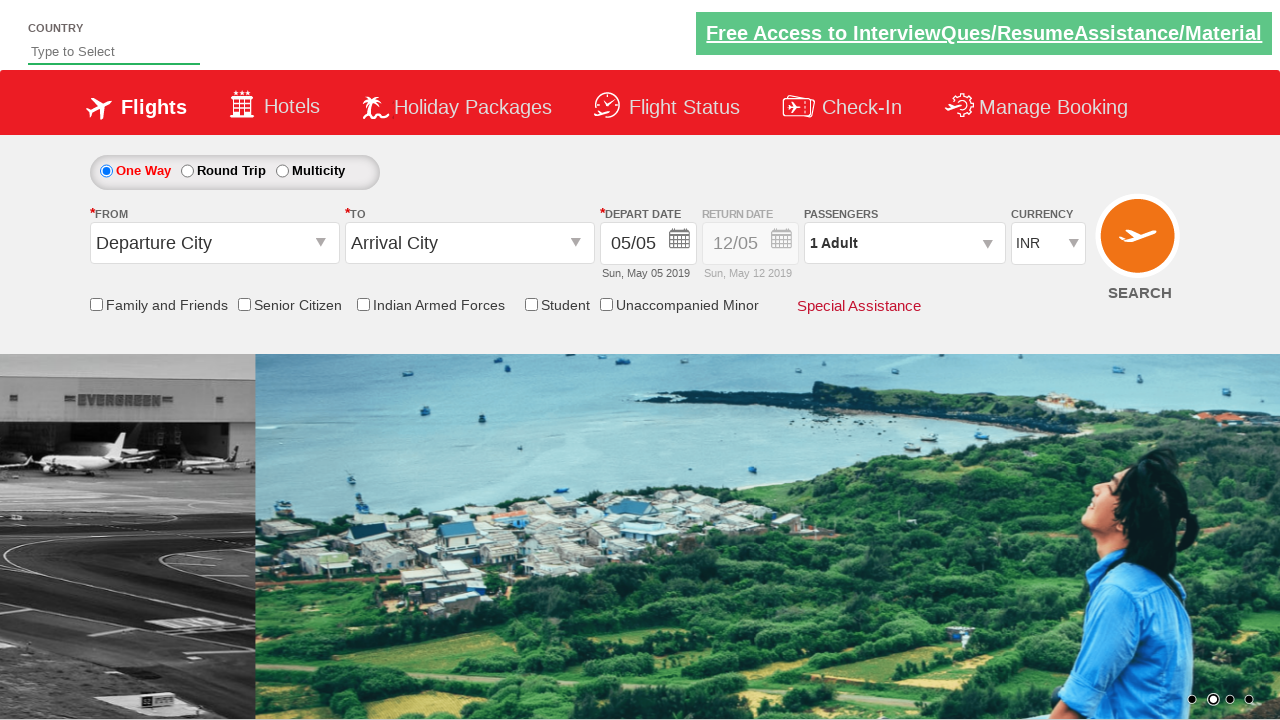

Selected round trip radio button at (187, 171) on input#ctl00_mainContent_rbtnl_Trip_1
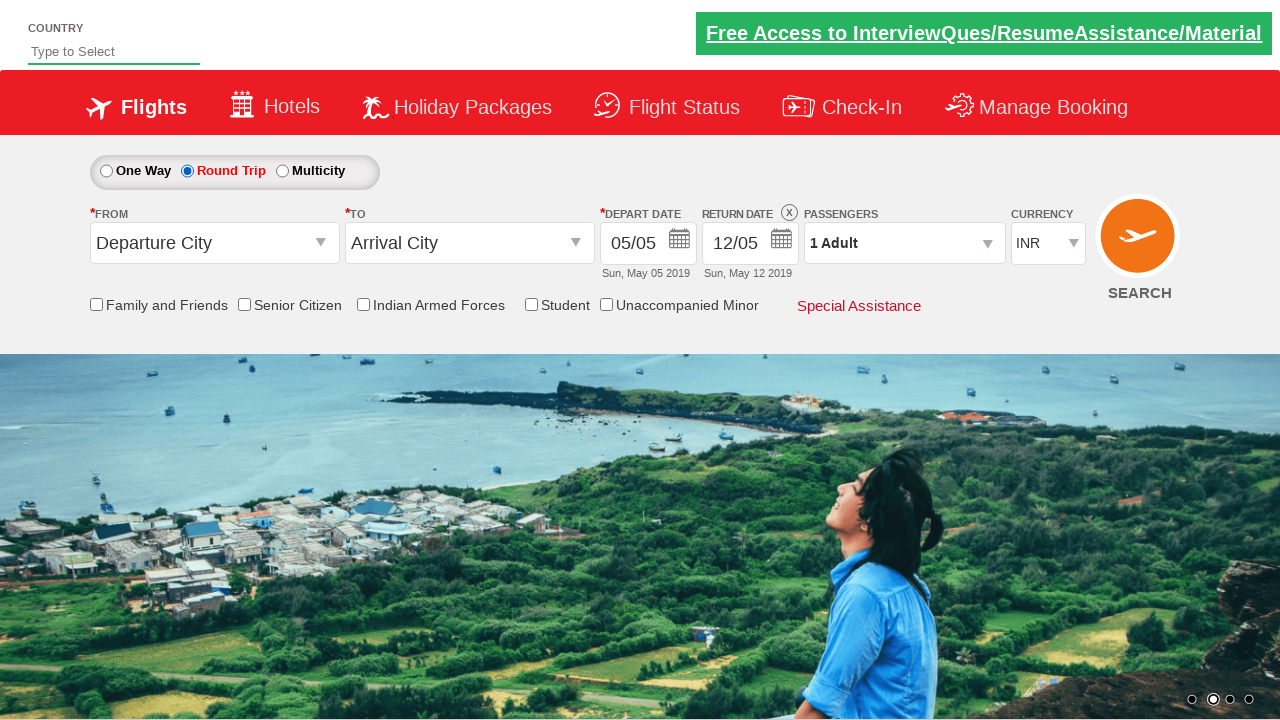

Clicked on origin station dropdown at (323, 244) on #ctl00_mainContent_ddl_originStation1_CTXTaction
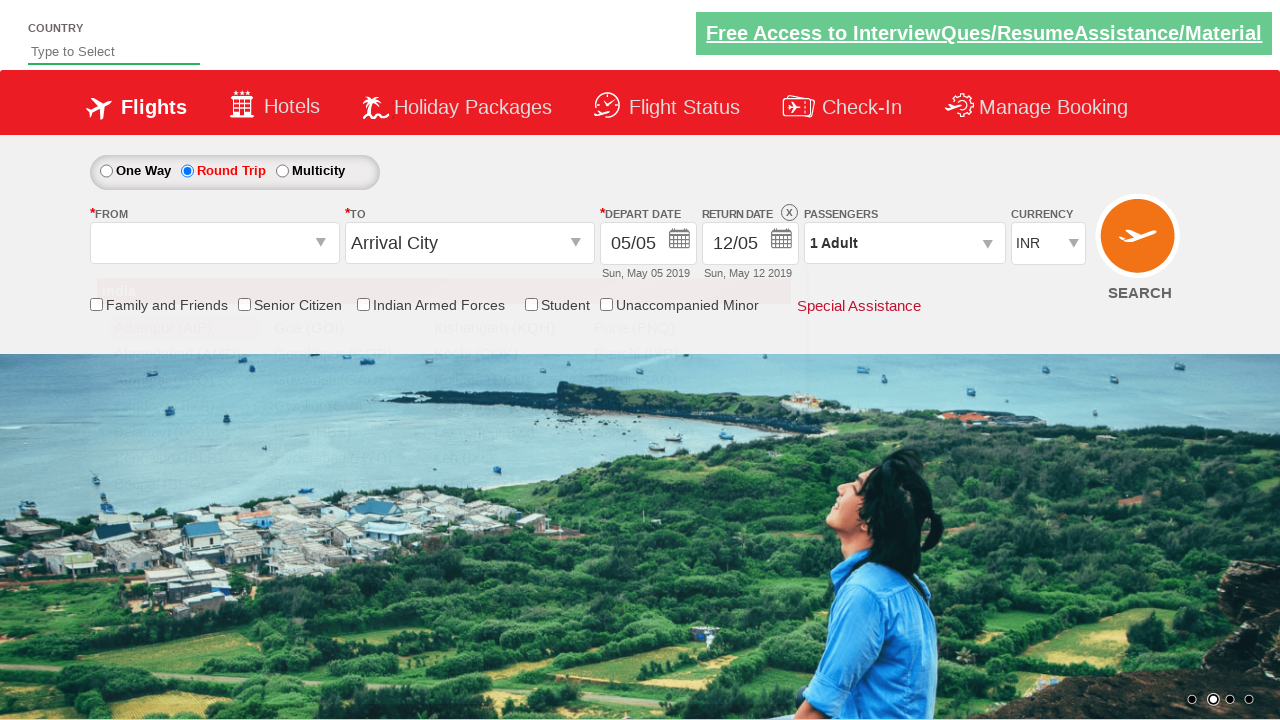

Selected Delhi as departure city at (184, 588) on a[value='DEL']
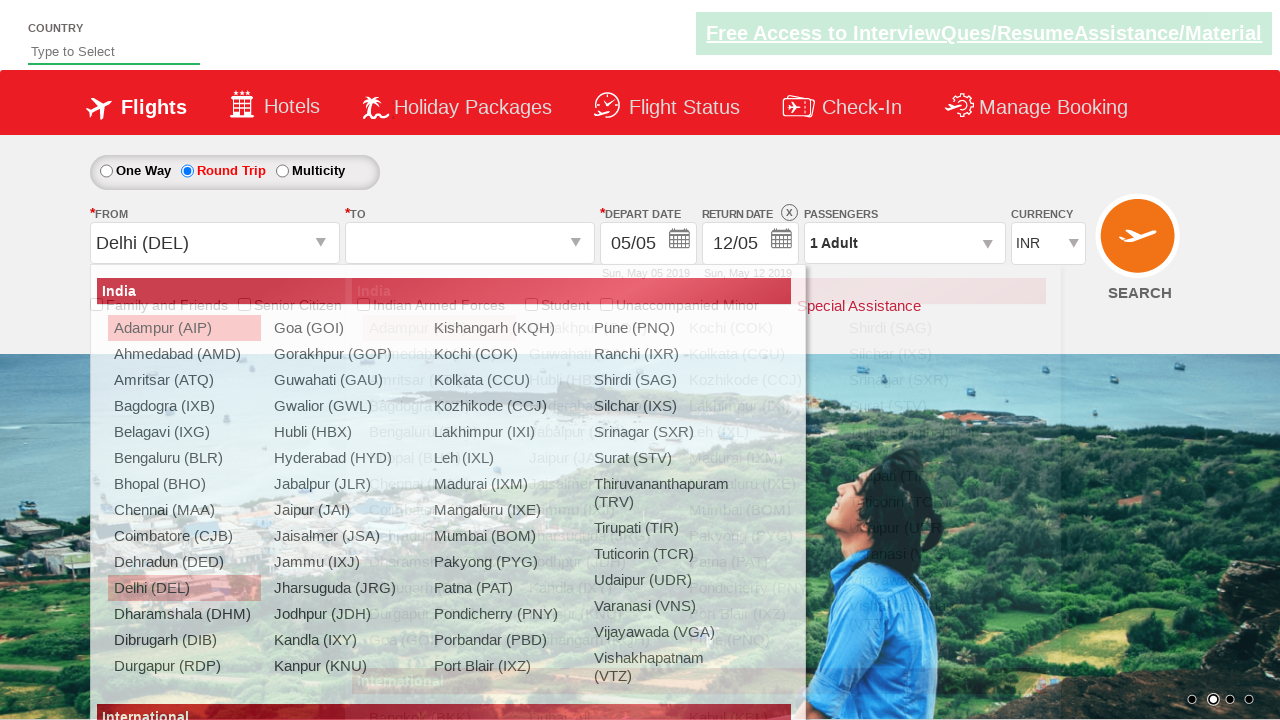

Selected Ahmedabad as arrival city at (439, 354) on (//a[@value='AMD'])[2]
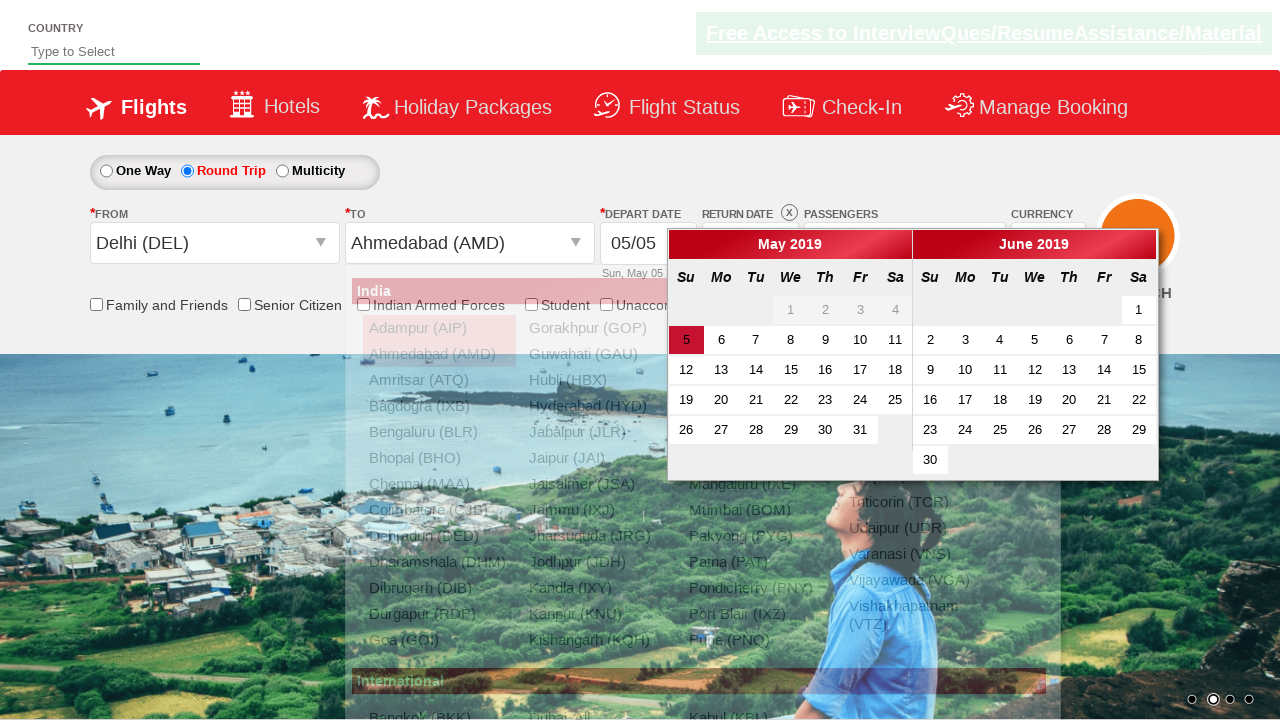

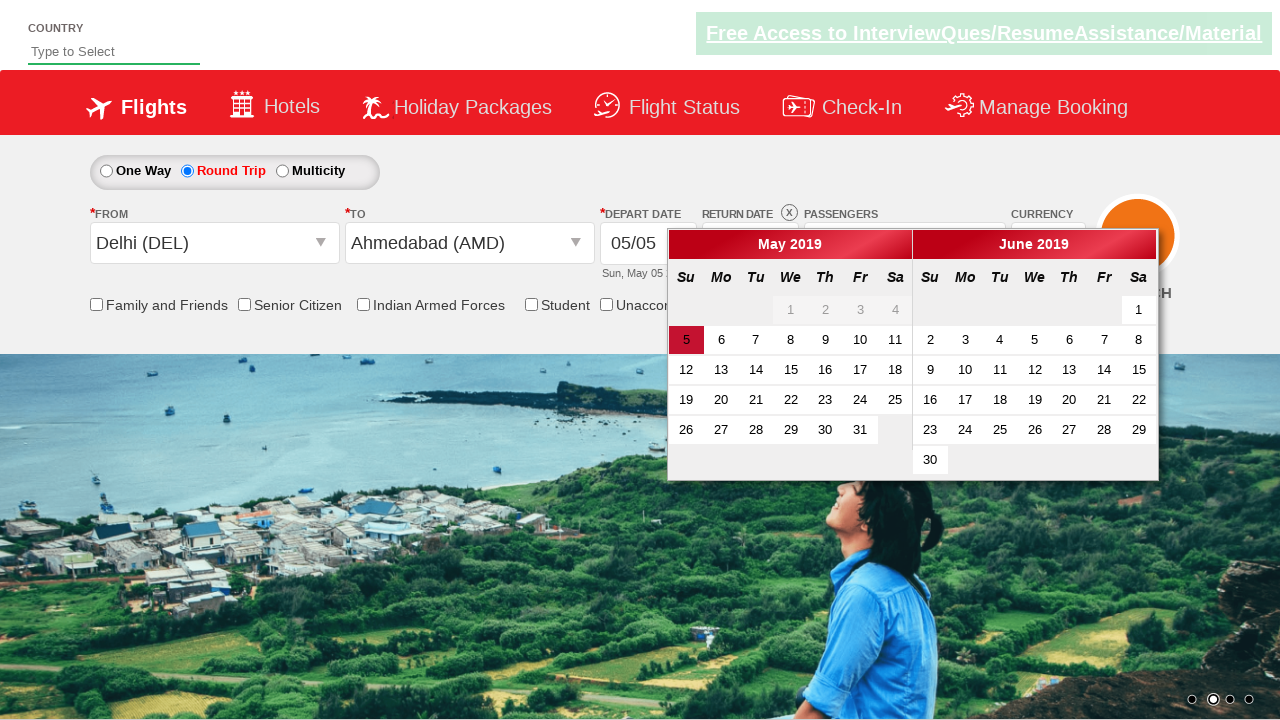